Tests that the Clear completed button displays correct text after marking an item complete

Starting URL: https://demo.playwright.dev/todomvc

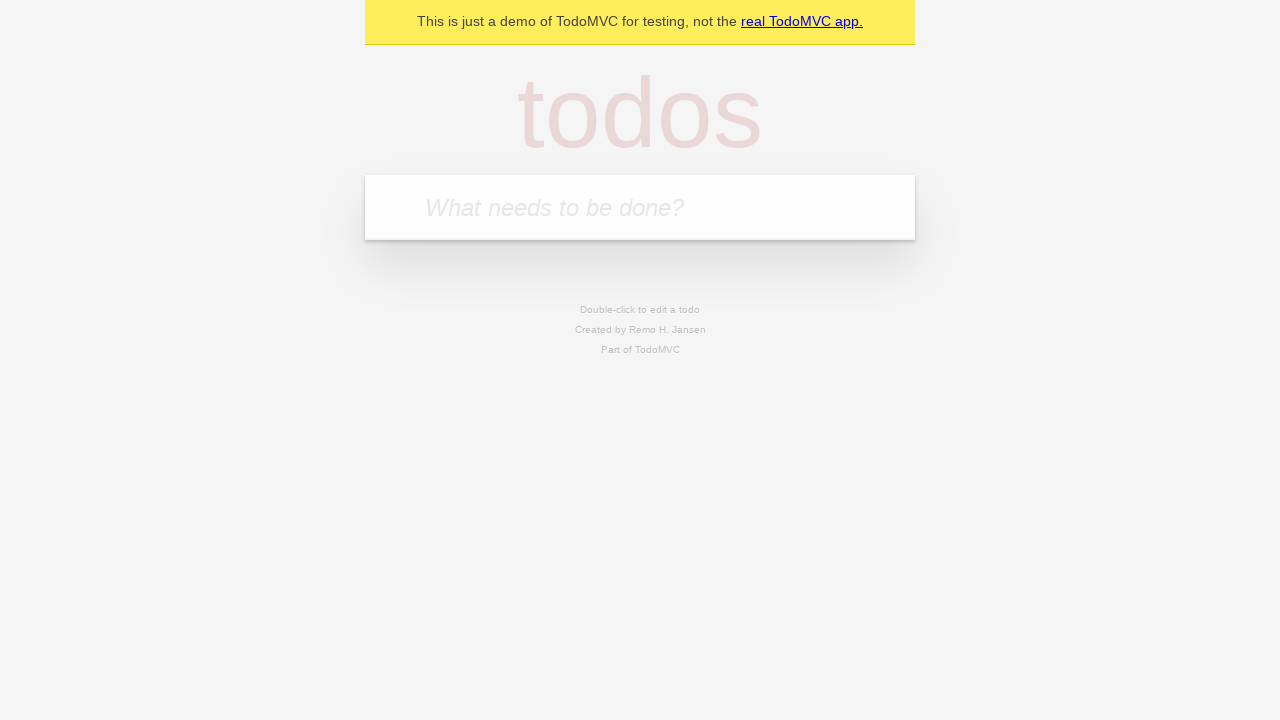

Filled first todo input with 'buy some cheese' on internal:attr=[placeholder="What needs to be done?"i]
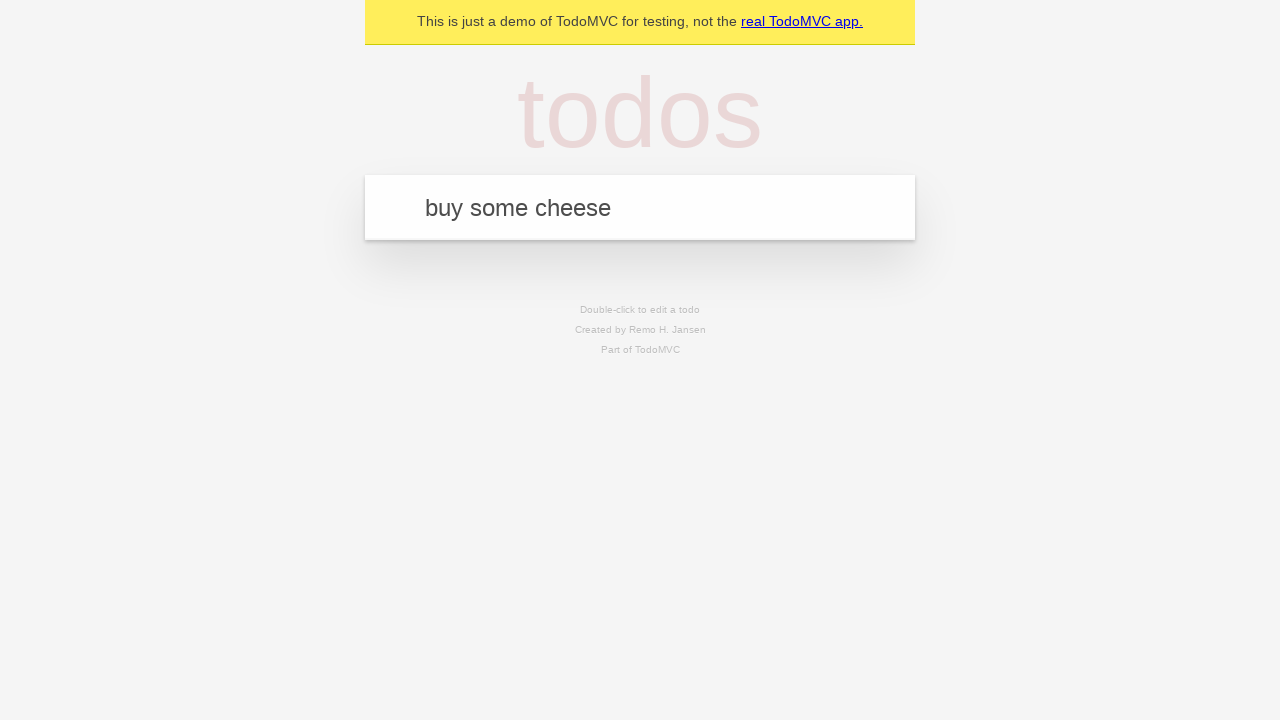

Pressed Enter to create first todo on internal:attr=[placeholder="What needs to be done?"i]
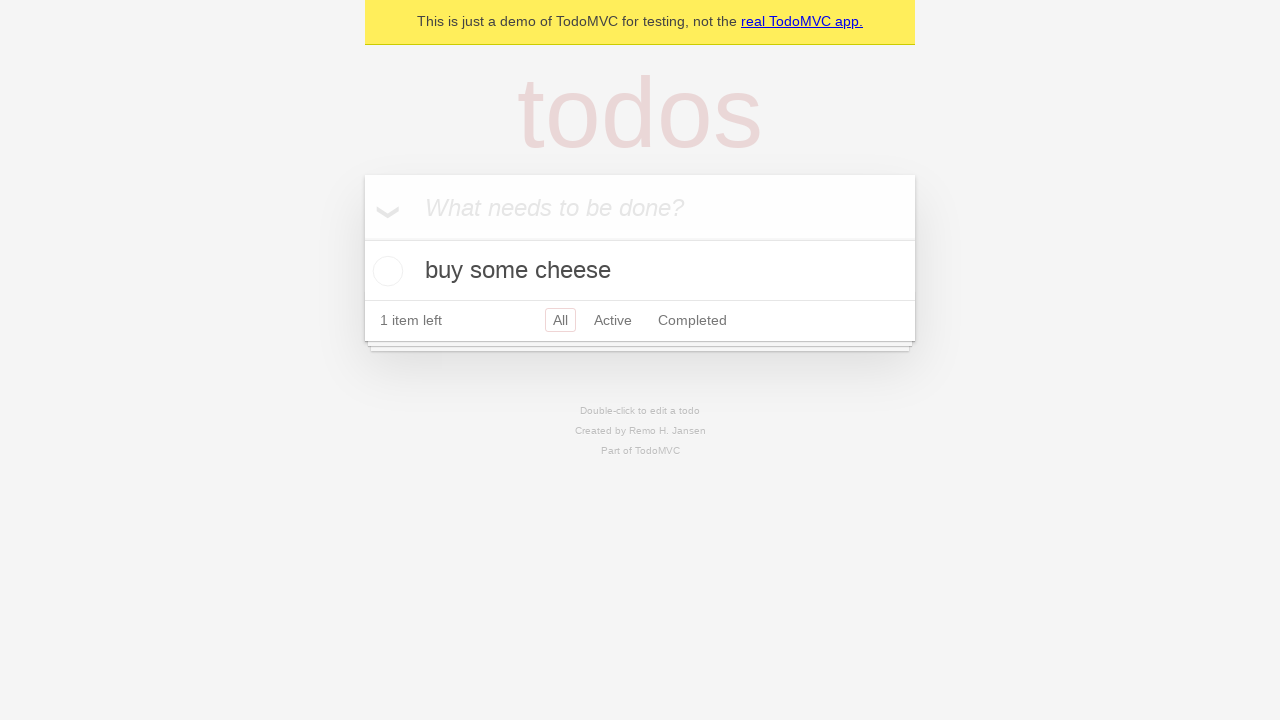

Filled second todo input with 'feed the cat' on internal:attr=[placeholder="What needs to be done?"i]
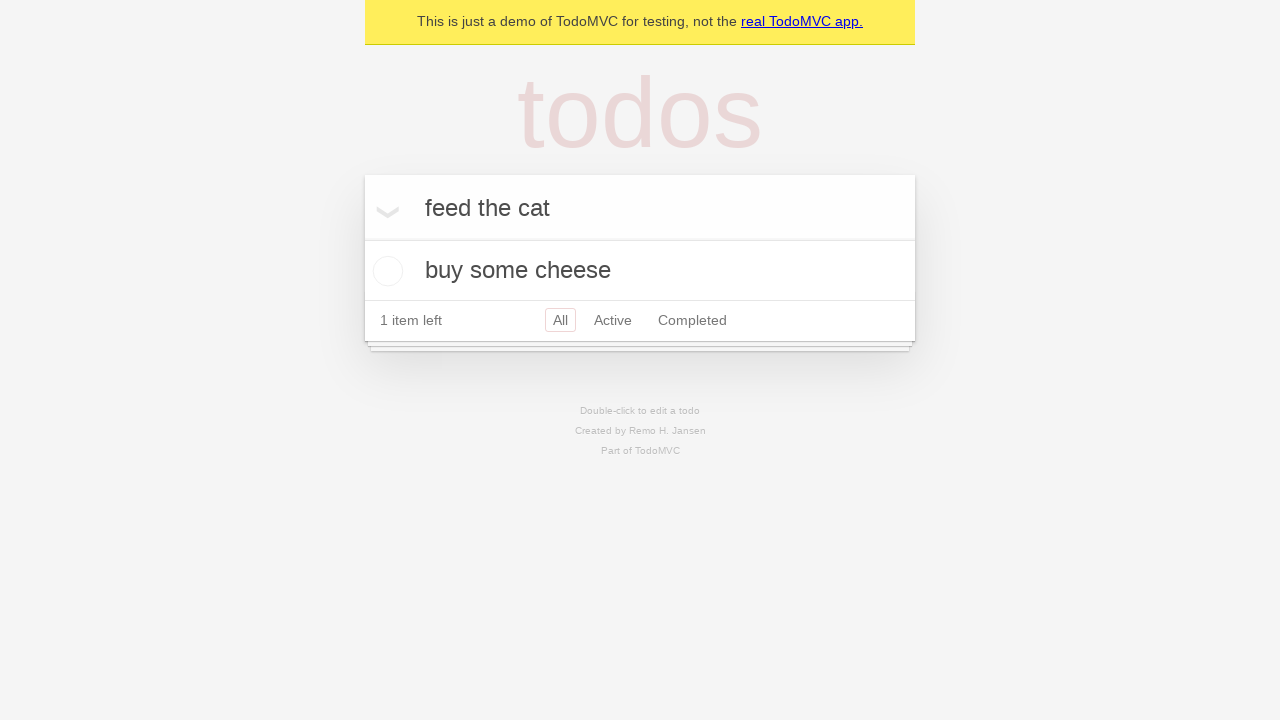

Pressed Enter to create second todo on internal:attr=[placeholder="What needs to be done?"i]
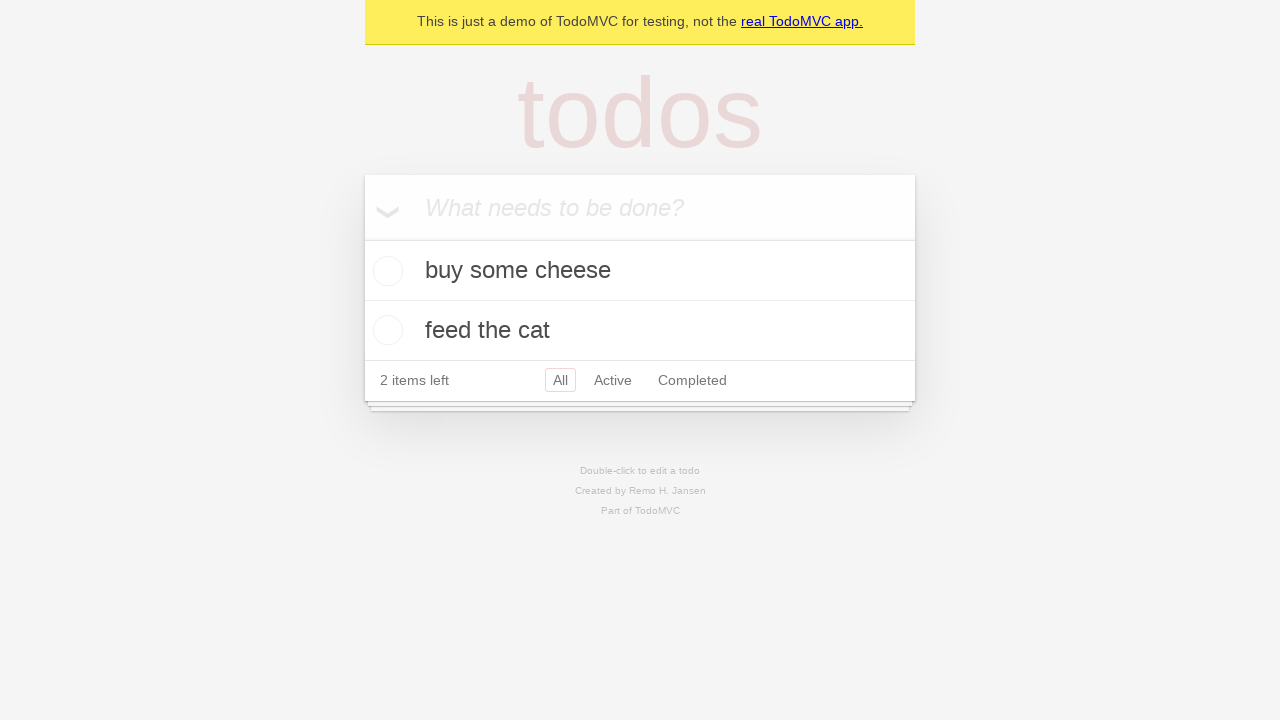

Filled third todo input with 'book a doctors appointment' on internal:attr=[placeholder="What needs to be done?"i]
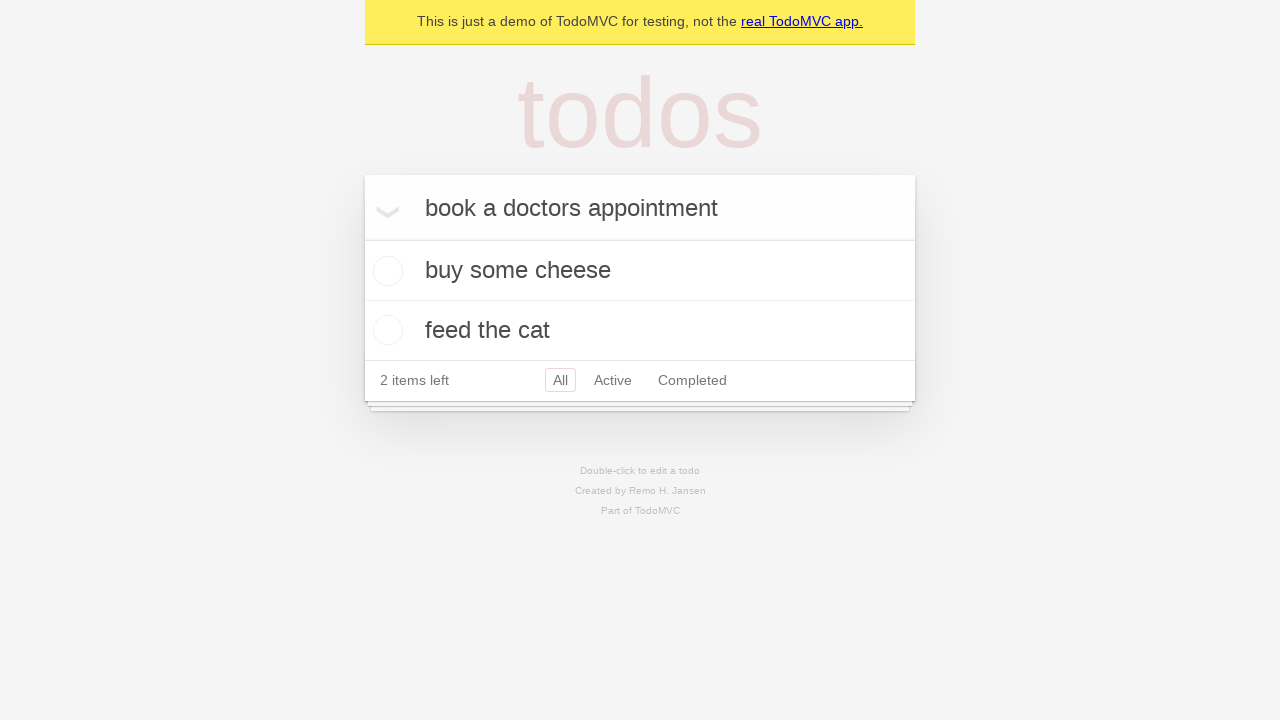

Pressed Enter to create third todo on internal:attr=[placeholder="What needs to be done?"i]
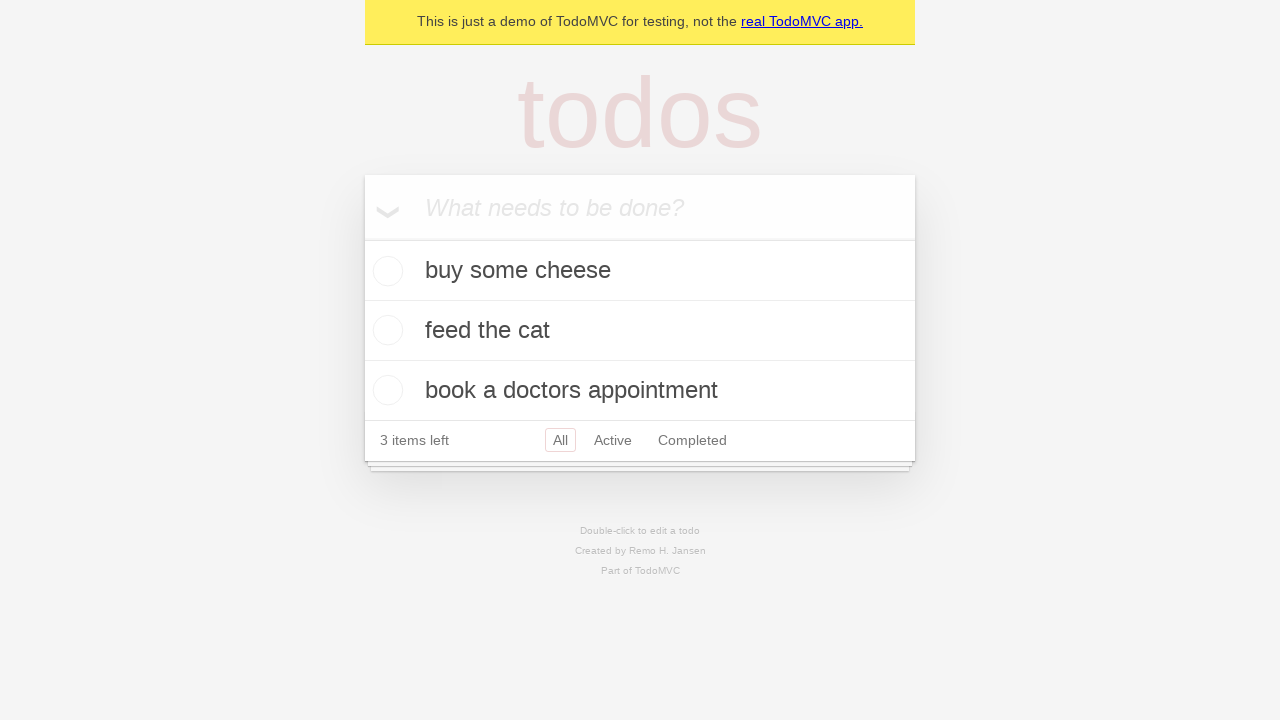

Waited for all 3 todo items to load
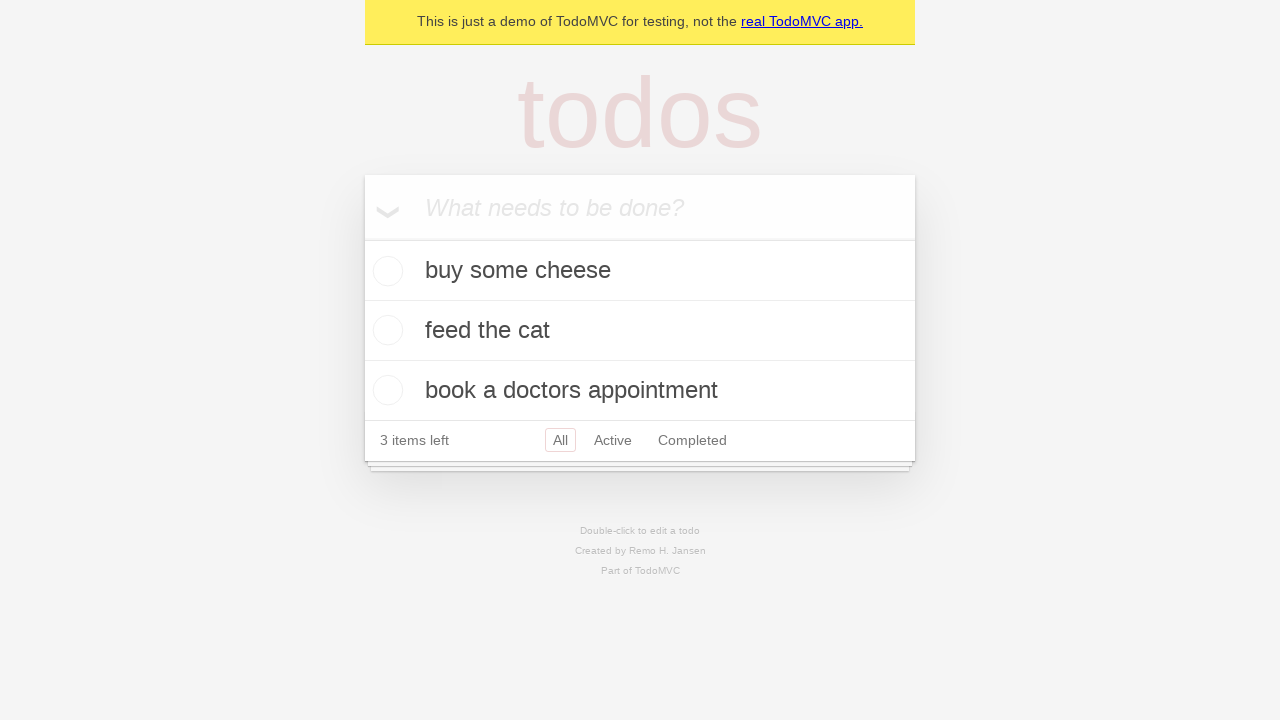

Checked the first todo item as complete at (385, 271) on .todo-list li .toggle >> nth=0
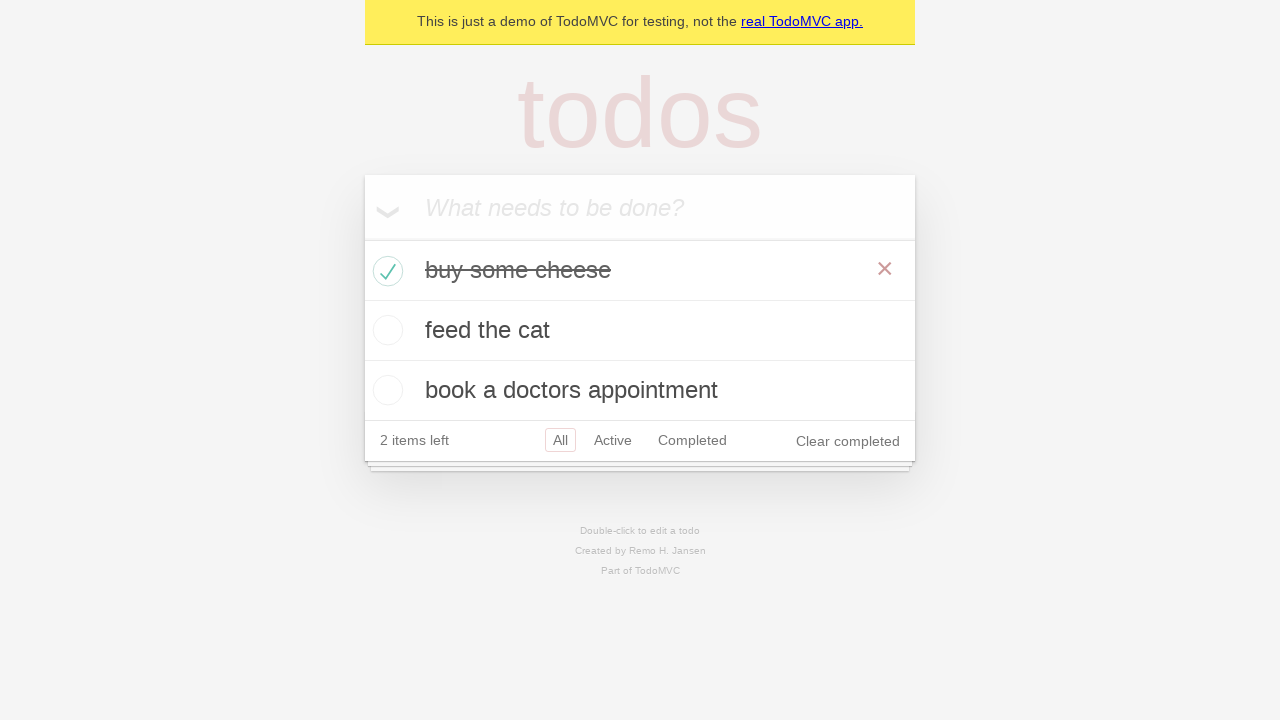

Clear completed button is now visible after marking item complete
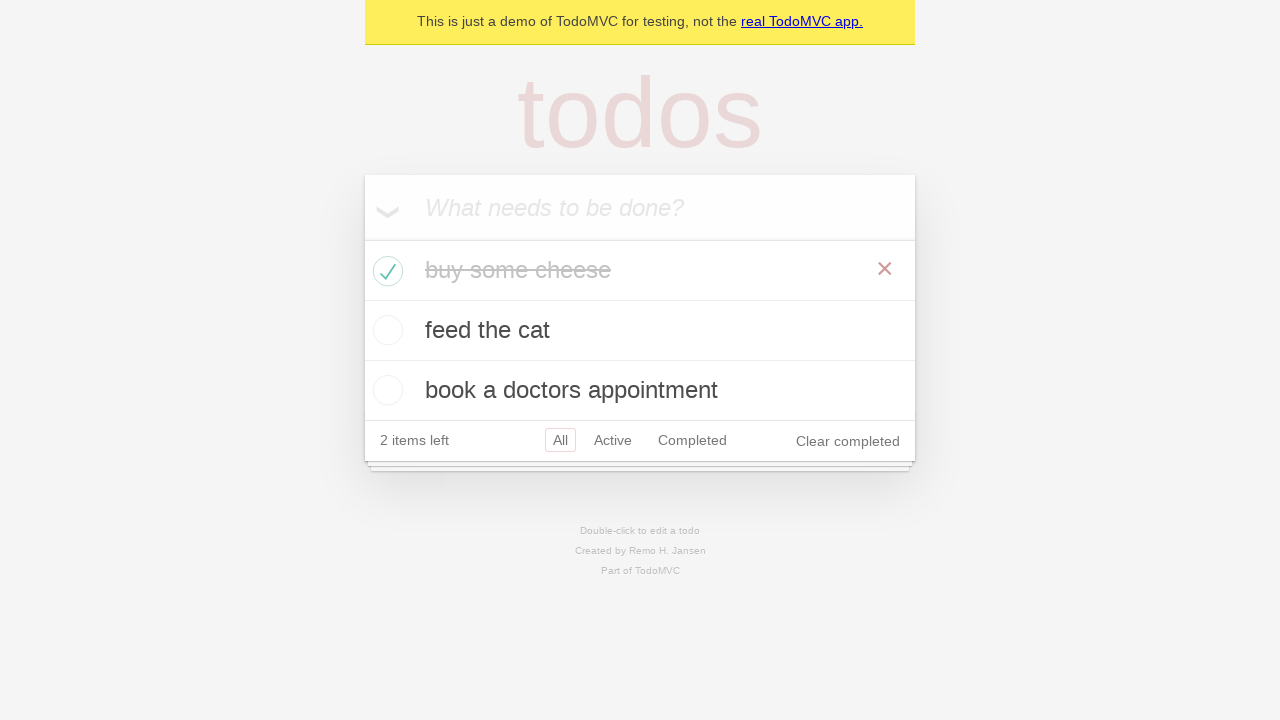

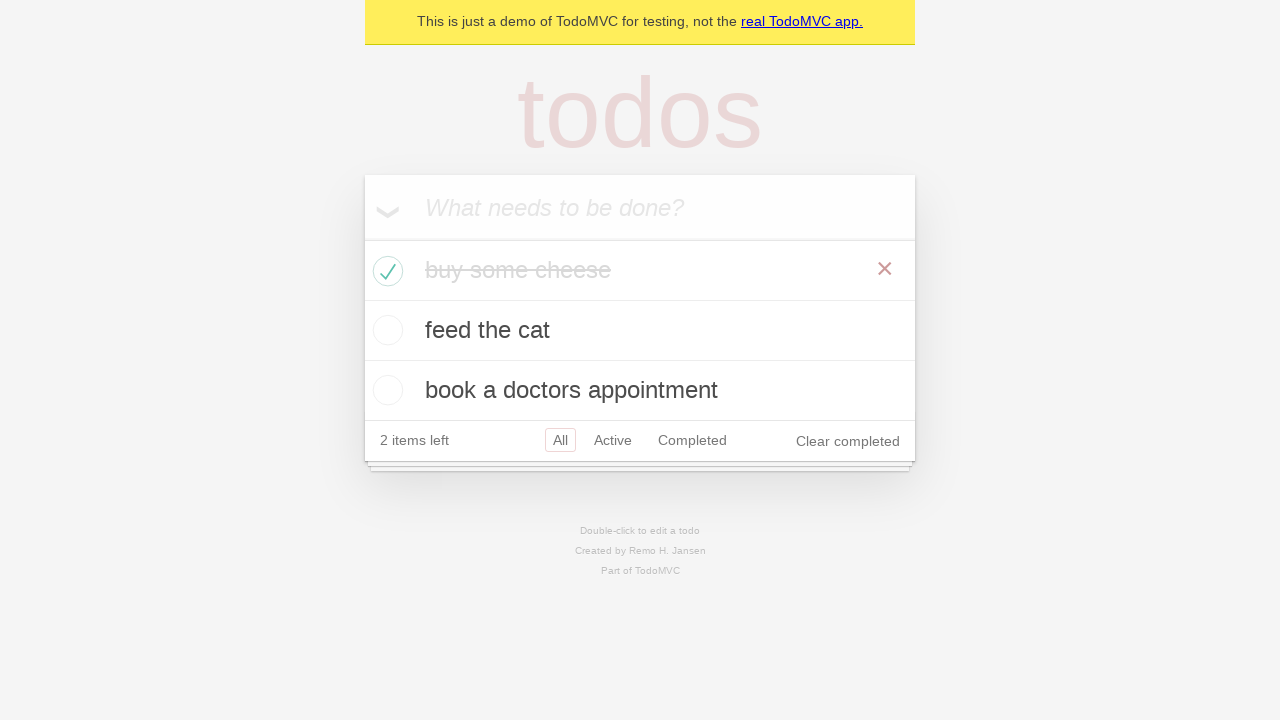